Tests right-click context menu functionality by performing a right-click on an element, selecting Copy from the context menu, and accepting the resulting alert

Starting URL: https://swisnl.github.io/jQuery-contextMenu/demo.html

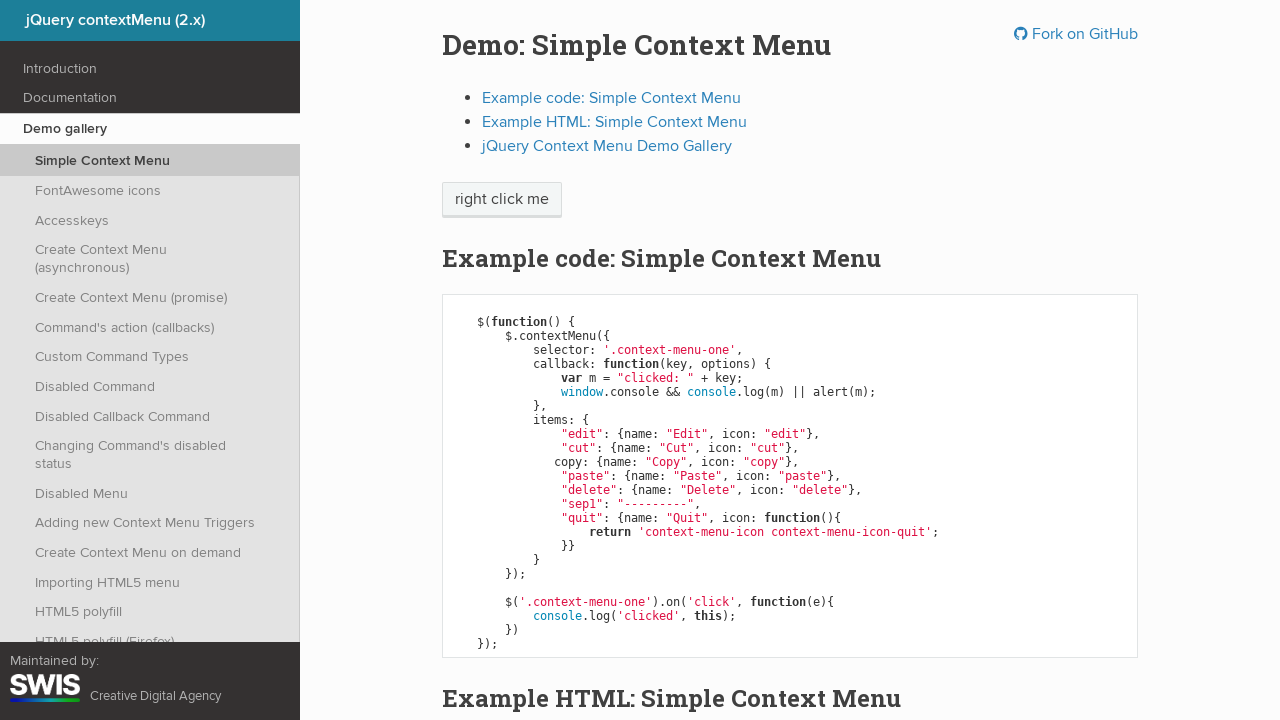

Located the 'right click me' element
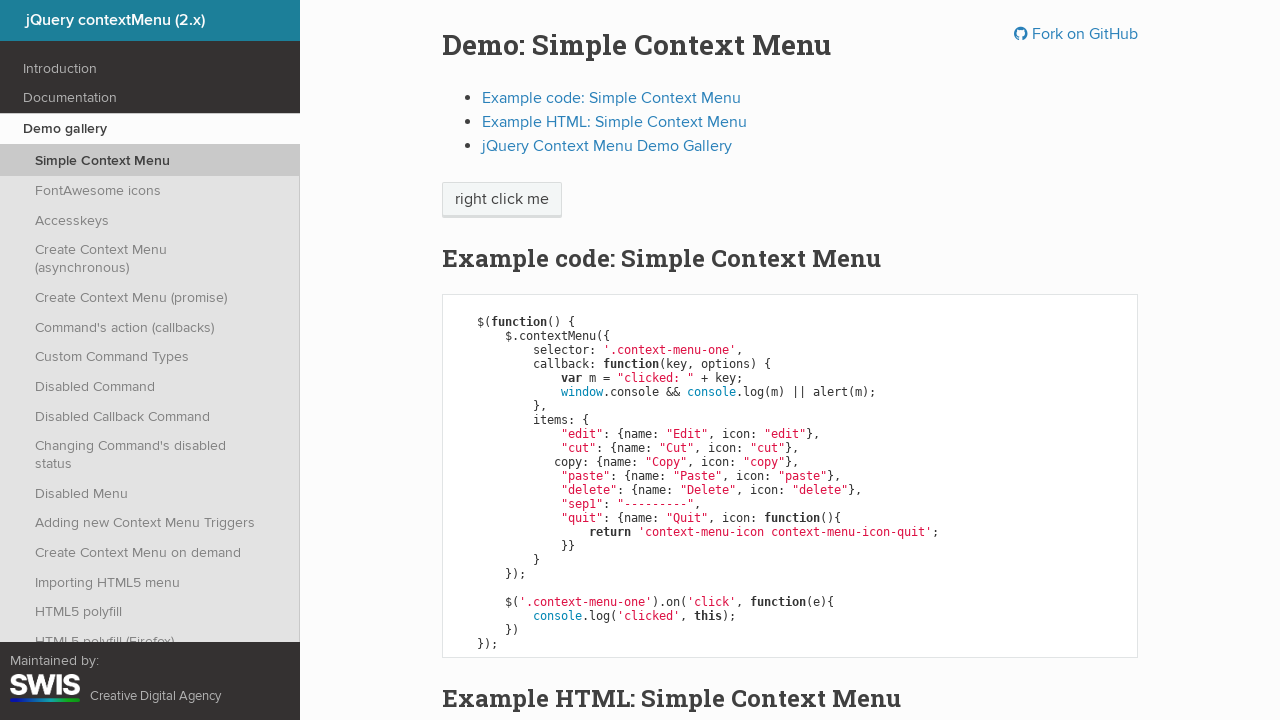

Right-clicked on the element to open context menu at (502, 200) on xpath=//span[text()='right click me']
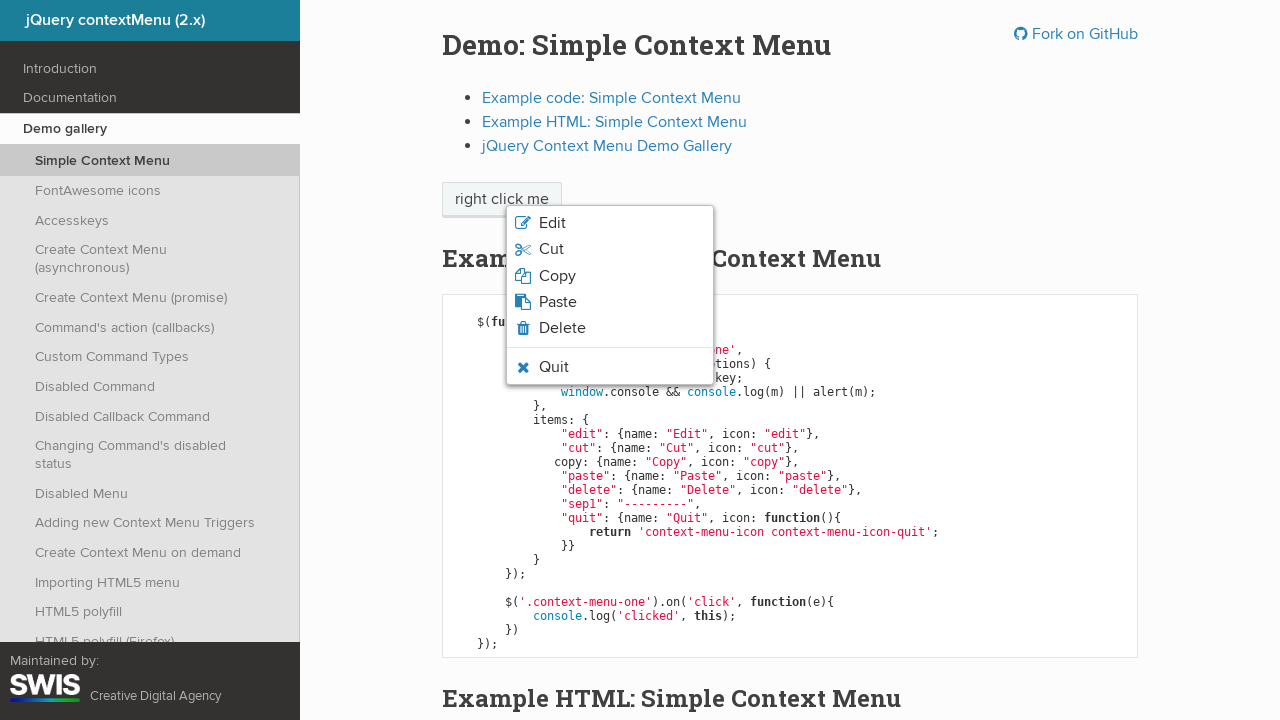

Clicked 'Copy' option from context menu at (557, 276) on xpath=//span[normalize-space()='Copy']
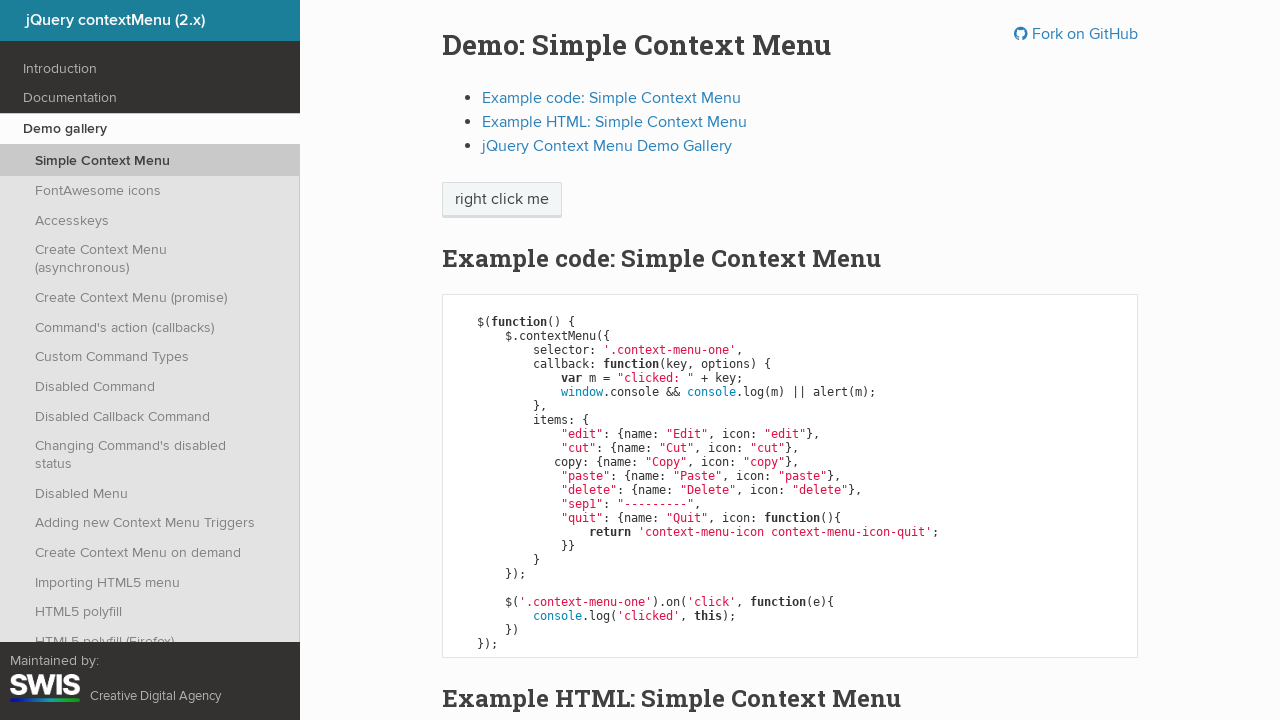

Alert dialog accepted
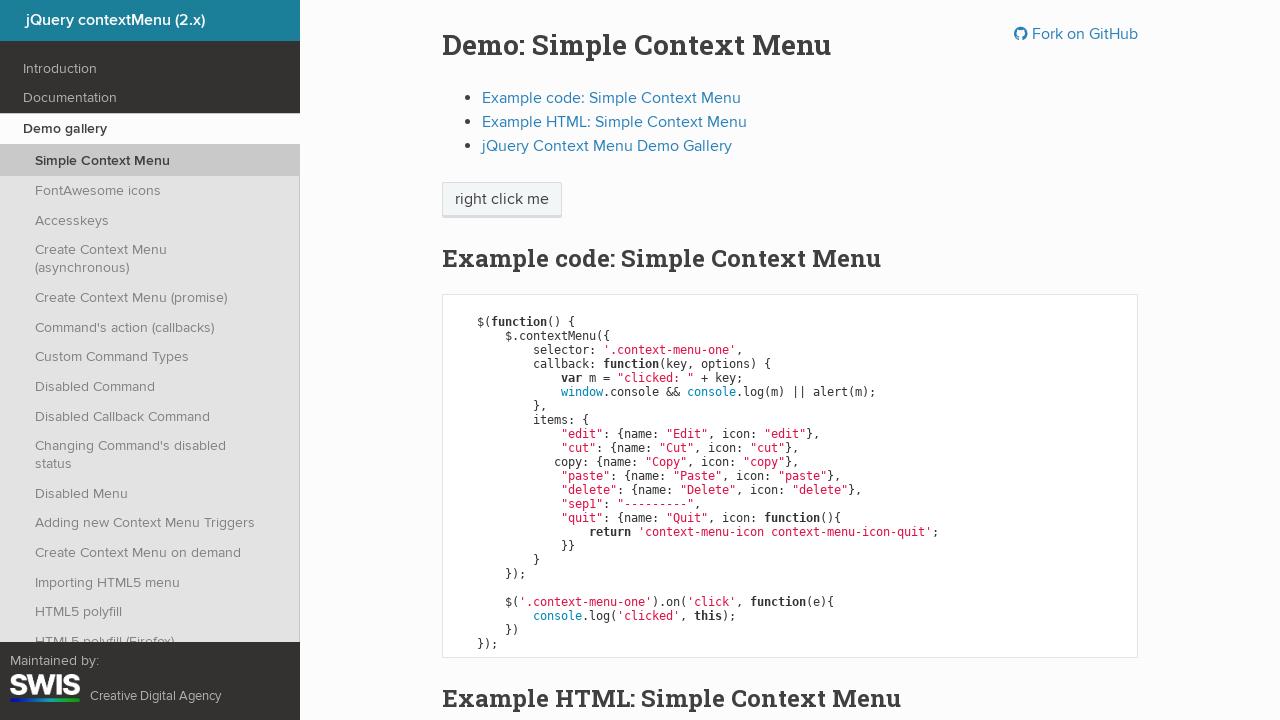

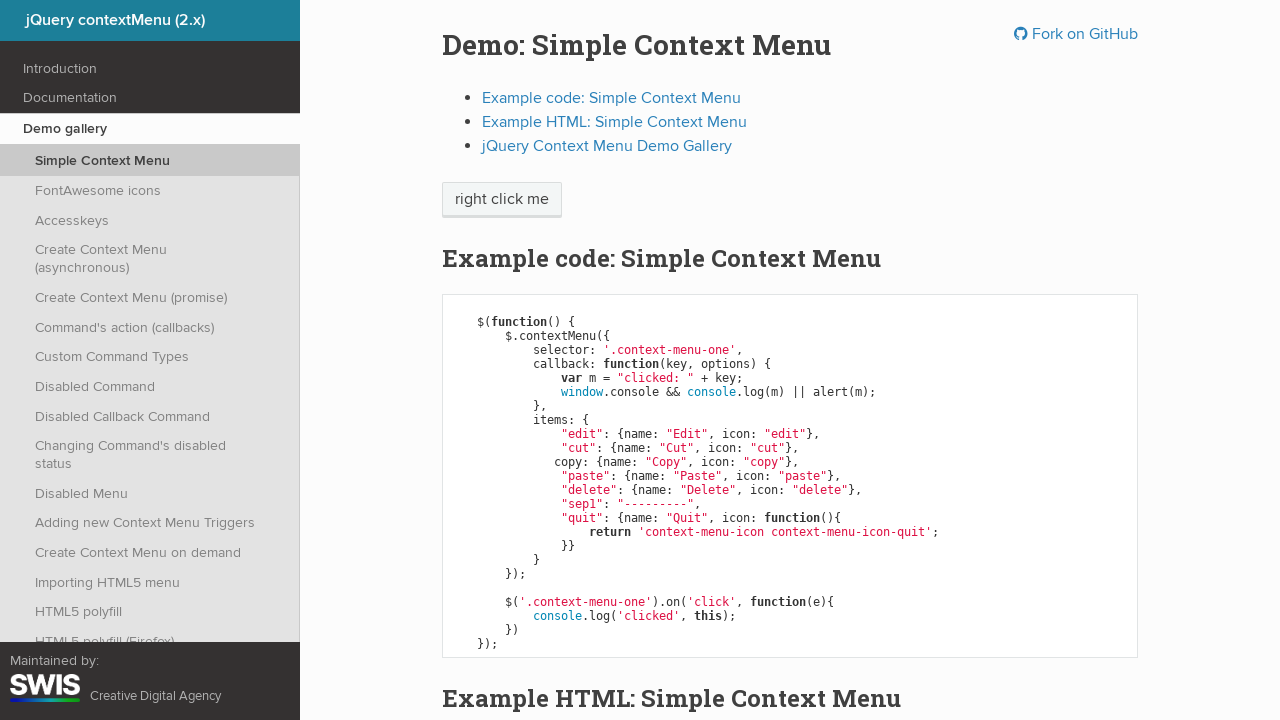